Tests dropdown functionality by navigating to Dropdown page and selecting an option by index

Starting URL: https://practice.cydeo.com/

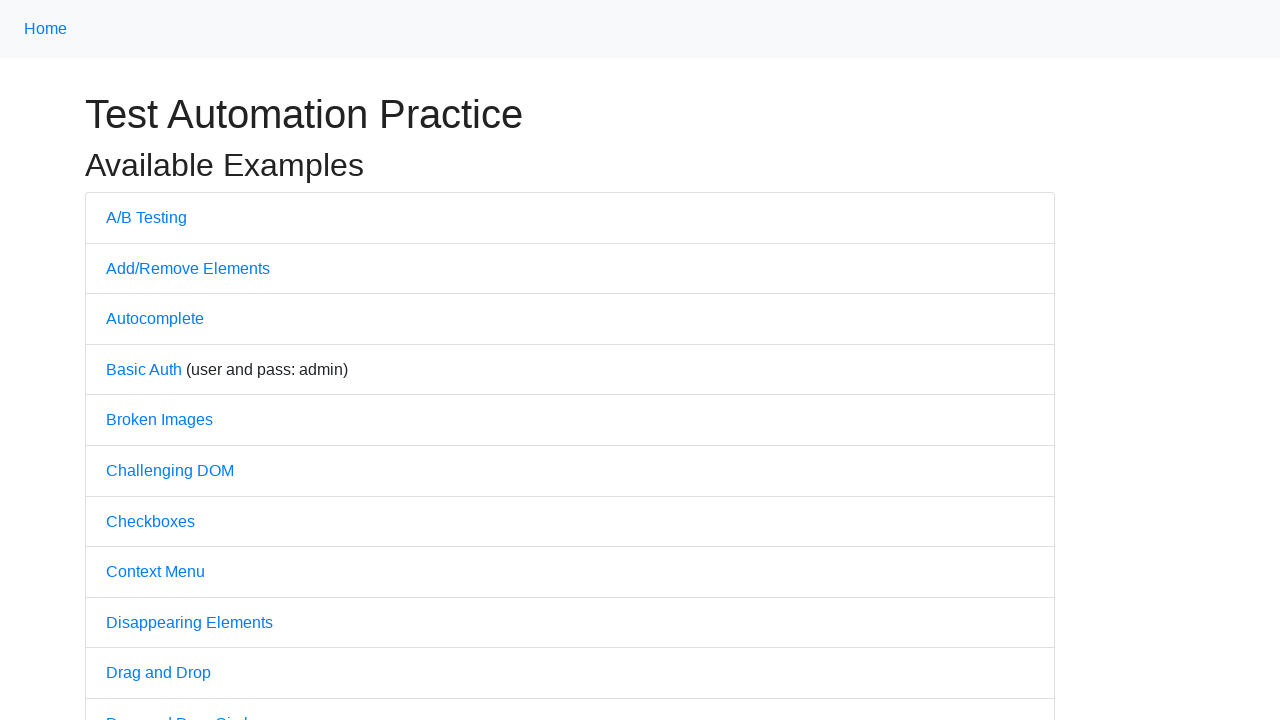

Clicked on Dropdown link at (143, 360) on text='Dropdown'
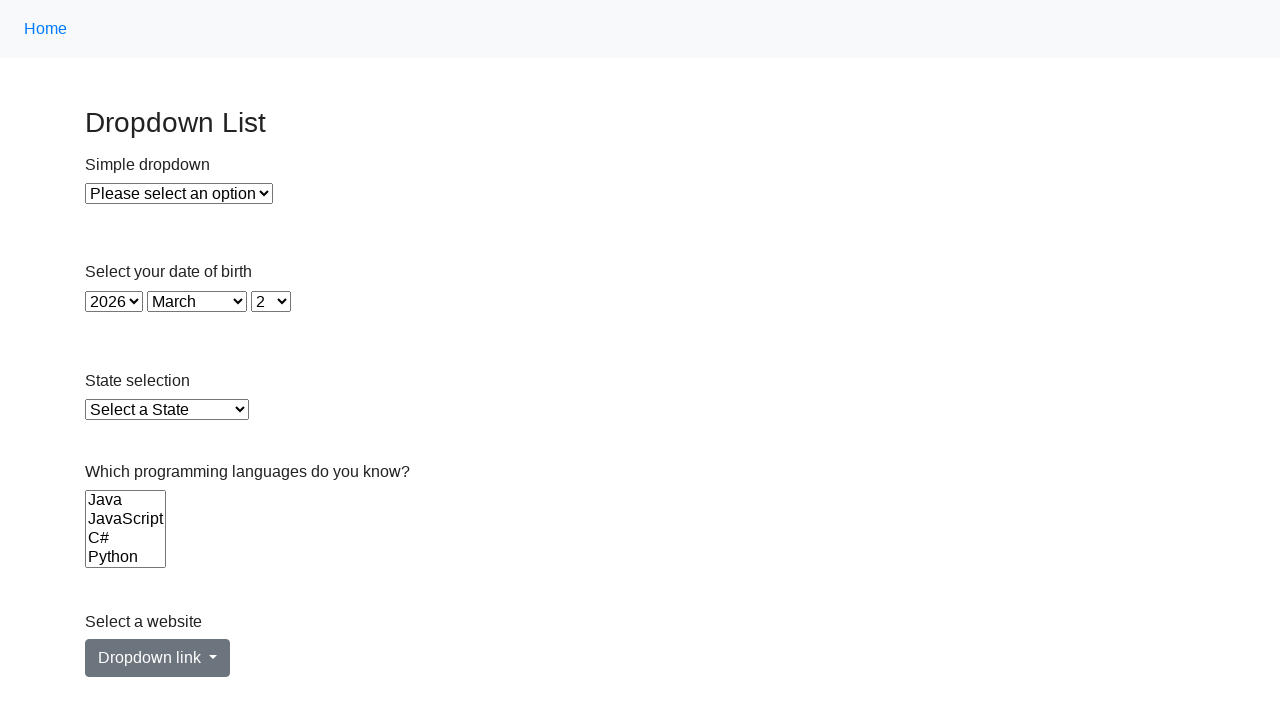

Selected option by index 1 from dropdown on xpath=//select[@id='dropdown']
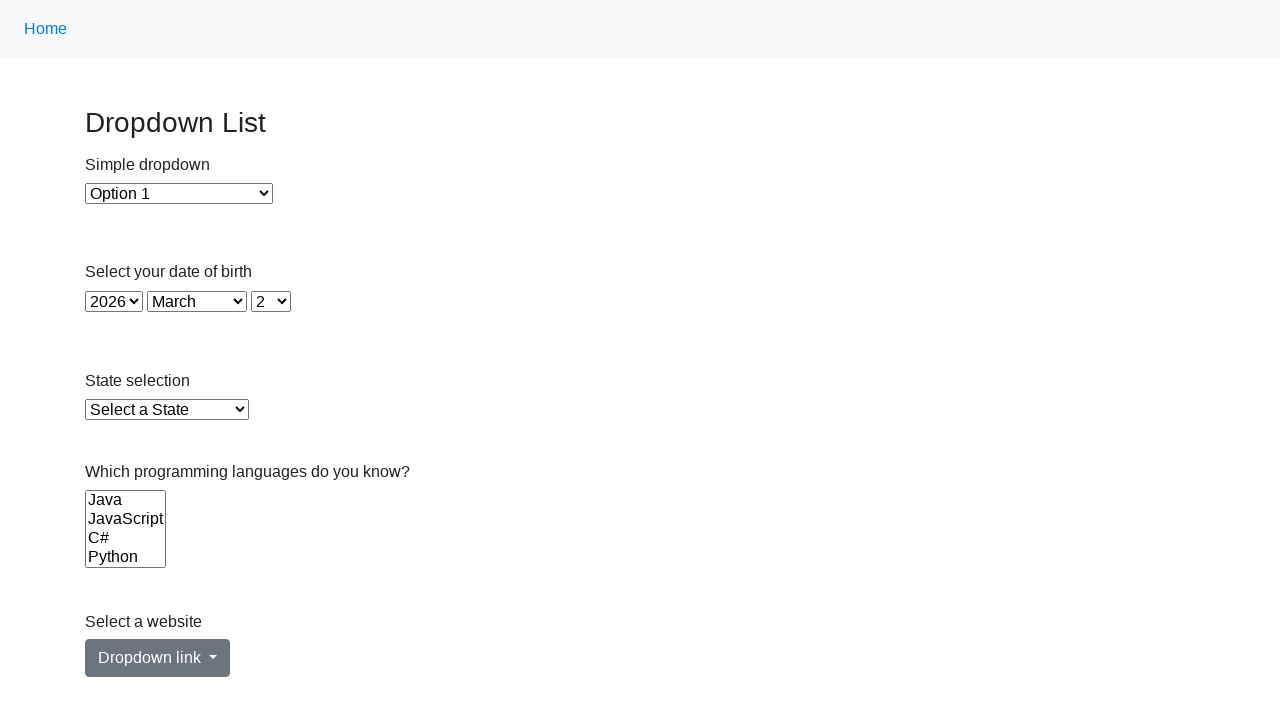

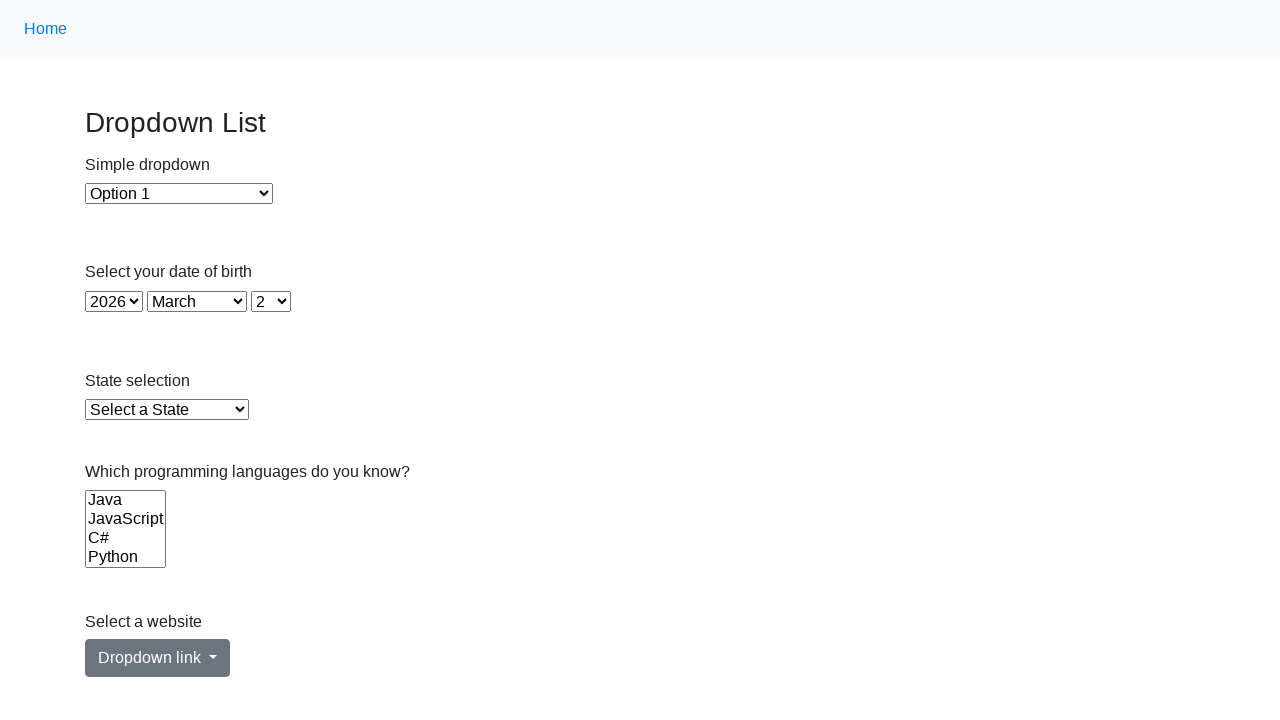